Tests dynamic element interaction by clicking a reveal button, waiting for an input field to become visible, and entering text into it.

Starting URL: https://www.selenium.dev/selenium/web/dynamic.html

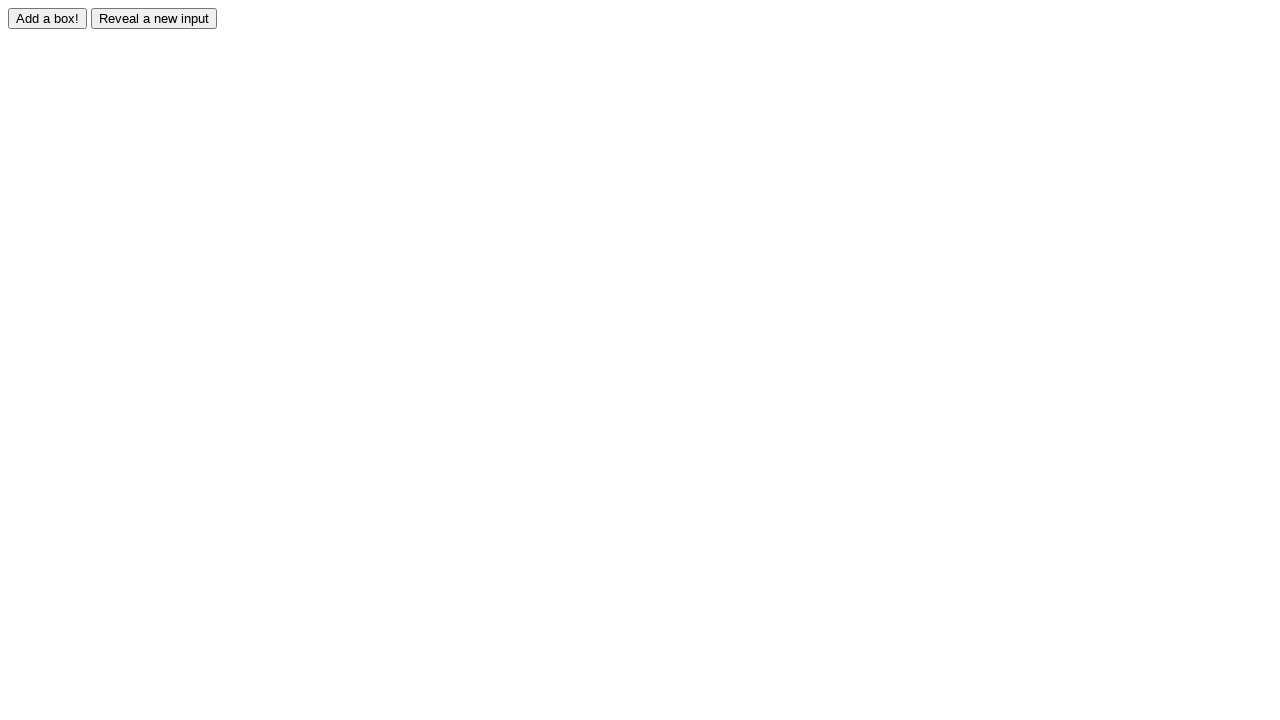

Navigated to dynamic elements test page
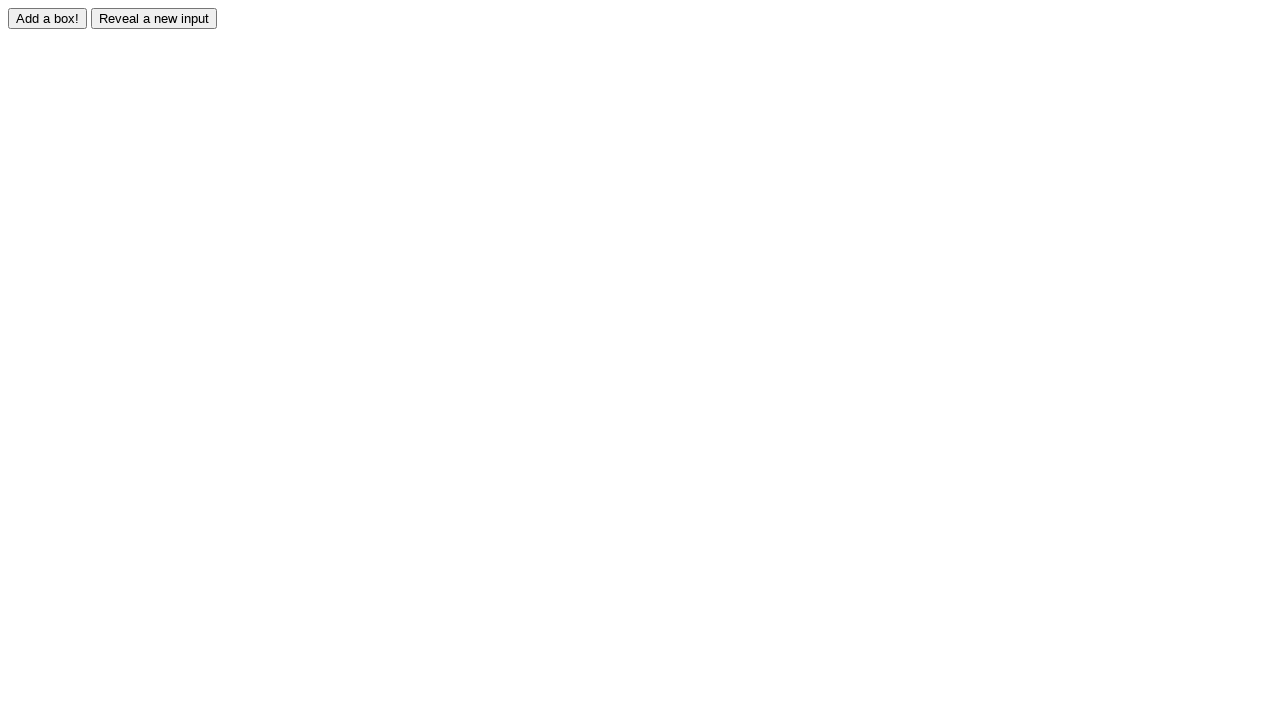

Clicked reveal button to show hidden input field at (154, 18) on #reveal
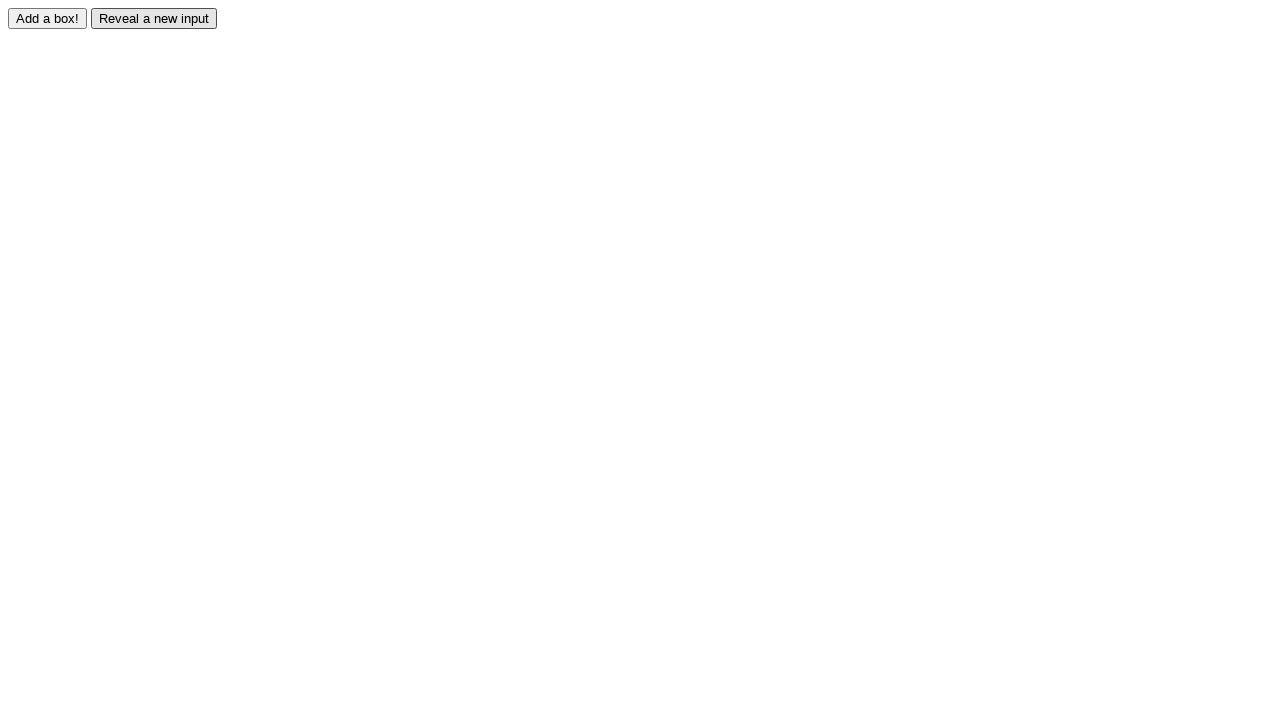

Waited for revealed input field to become visible
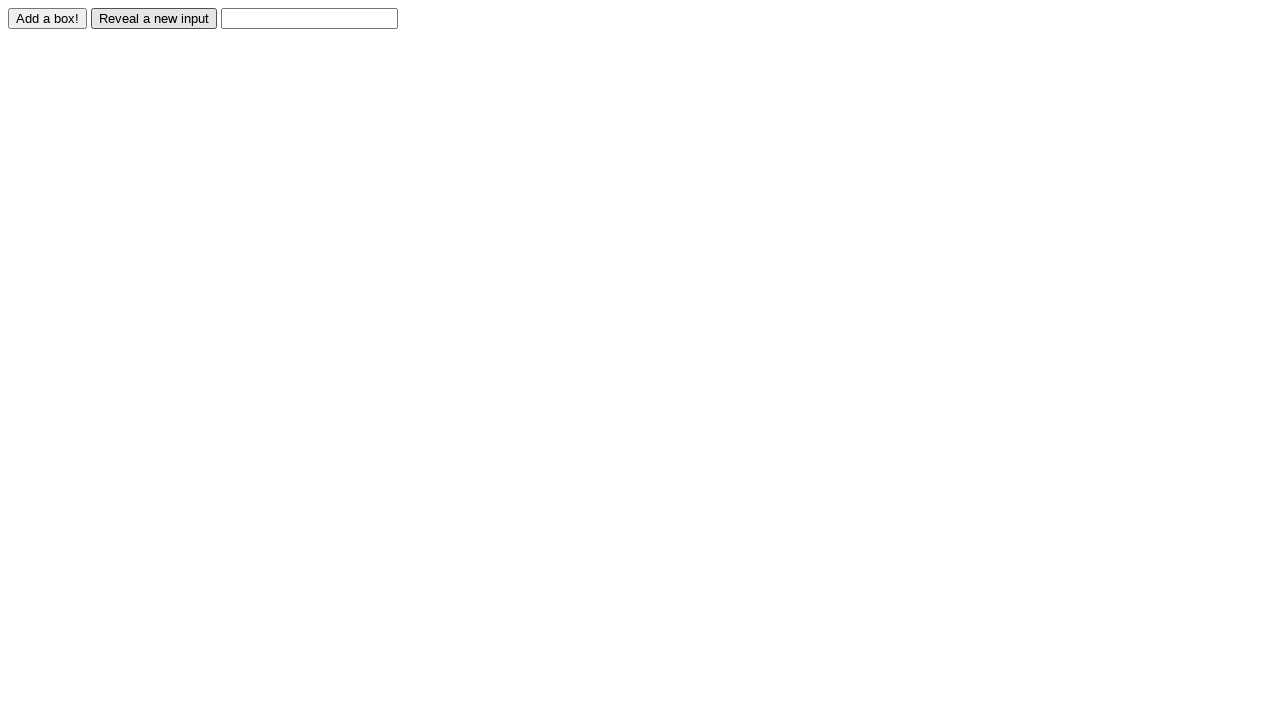

Entered text 'Displayed' into revealed input field on #revealed
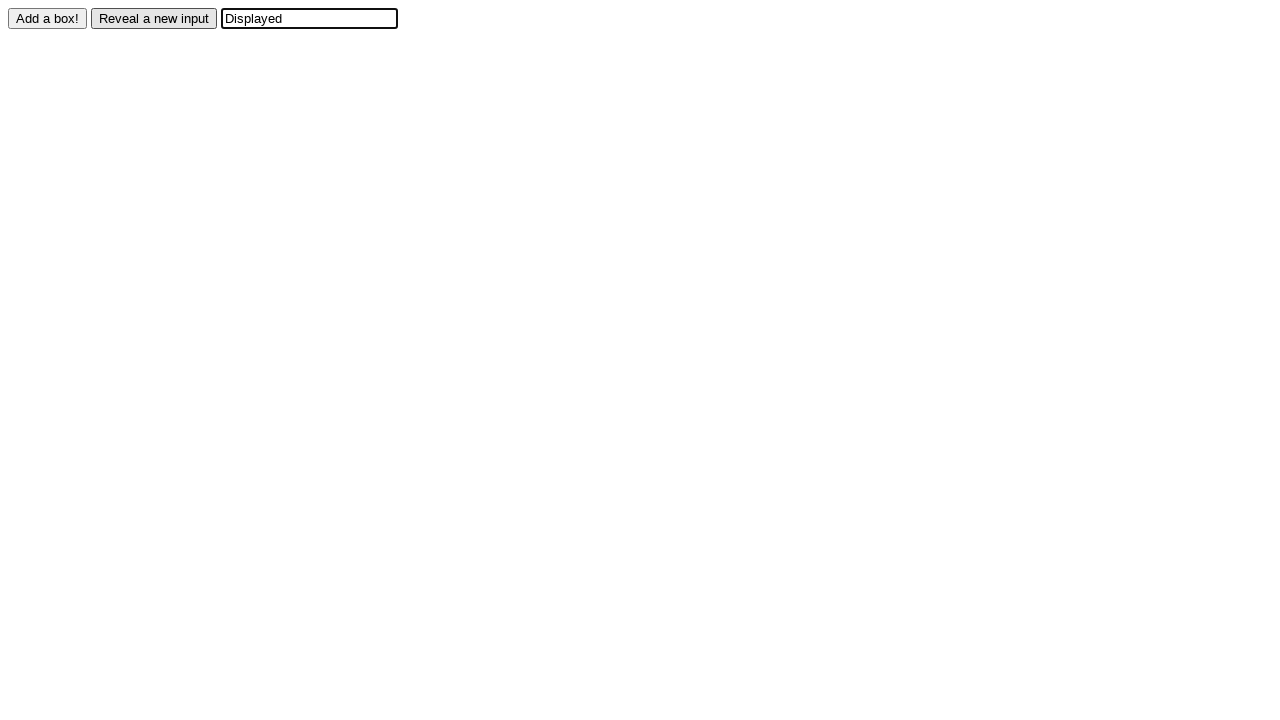

Verified input field contains expected text 'Displayed'
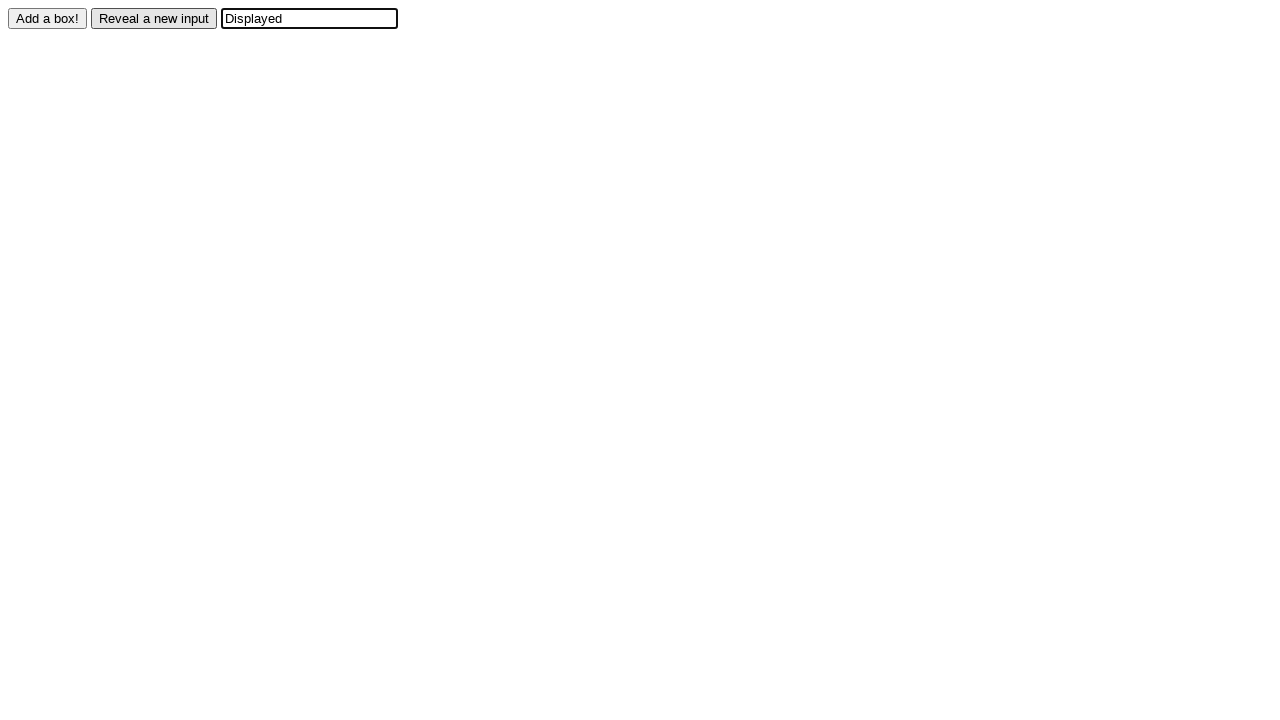

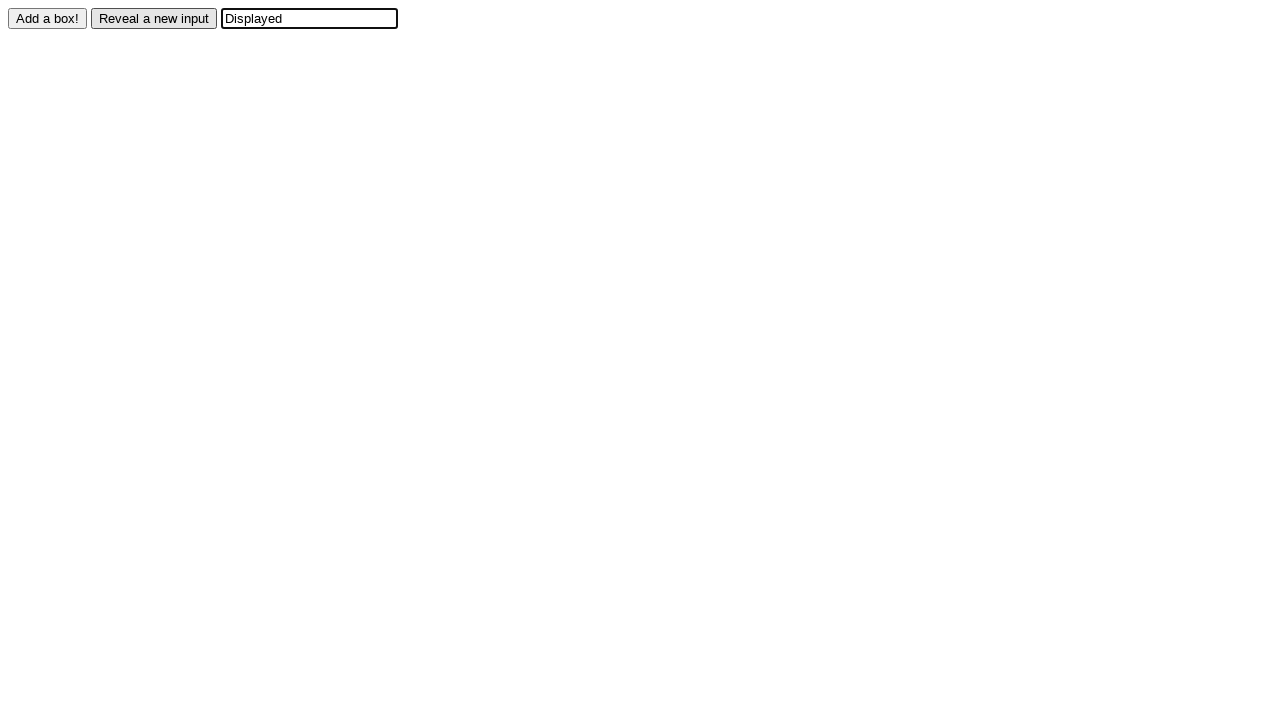